Opens the bip.ru website and checks that the browser console does not contain severe errors

Starting URL: https://bip.ru/

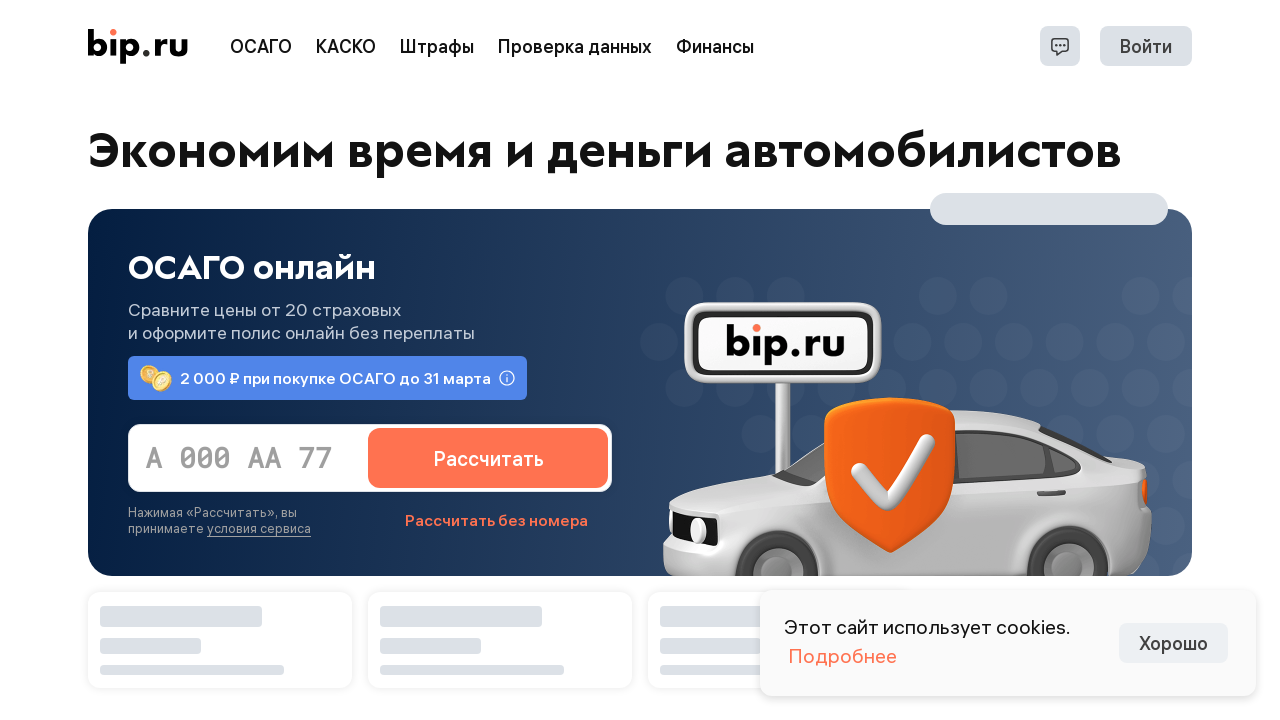

Waited for page to reach domcontentloaded state
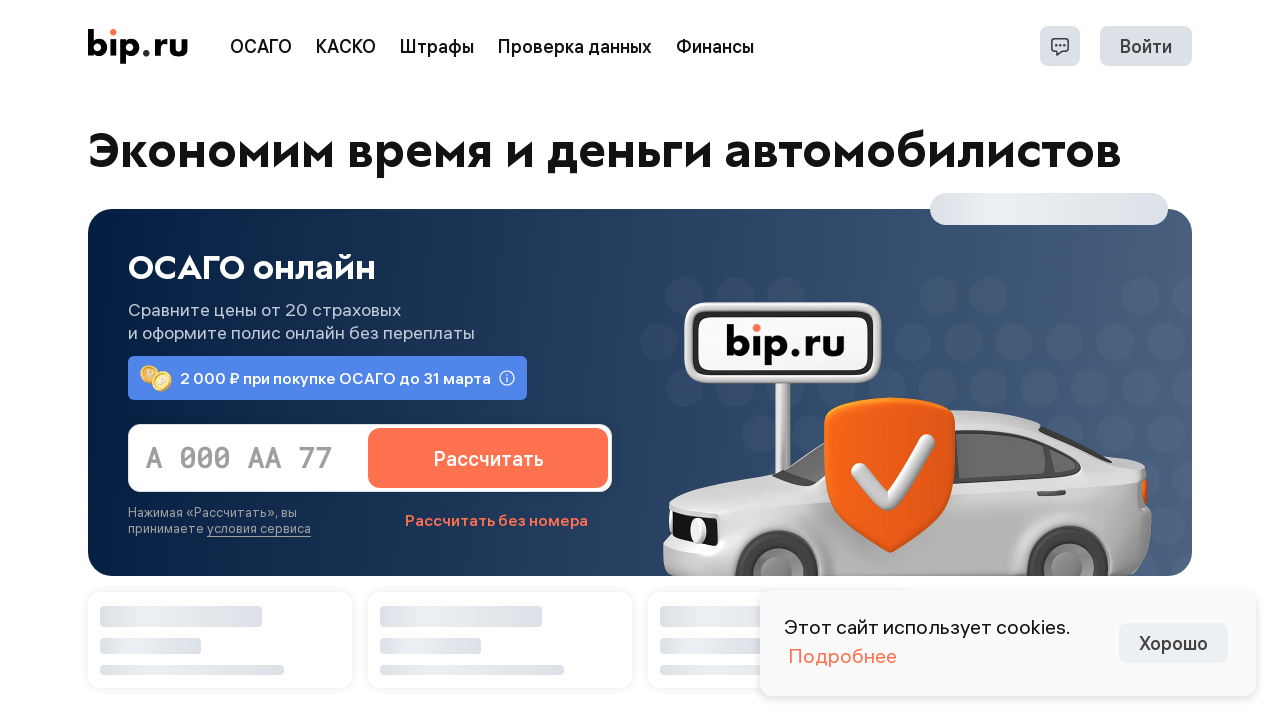

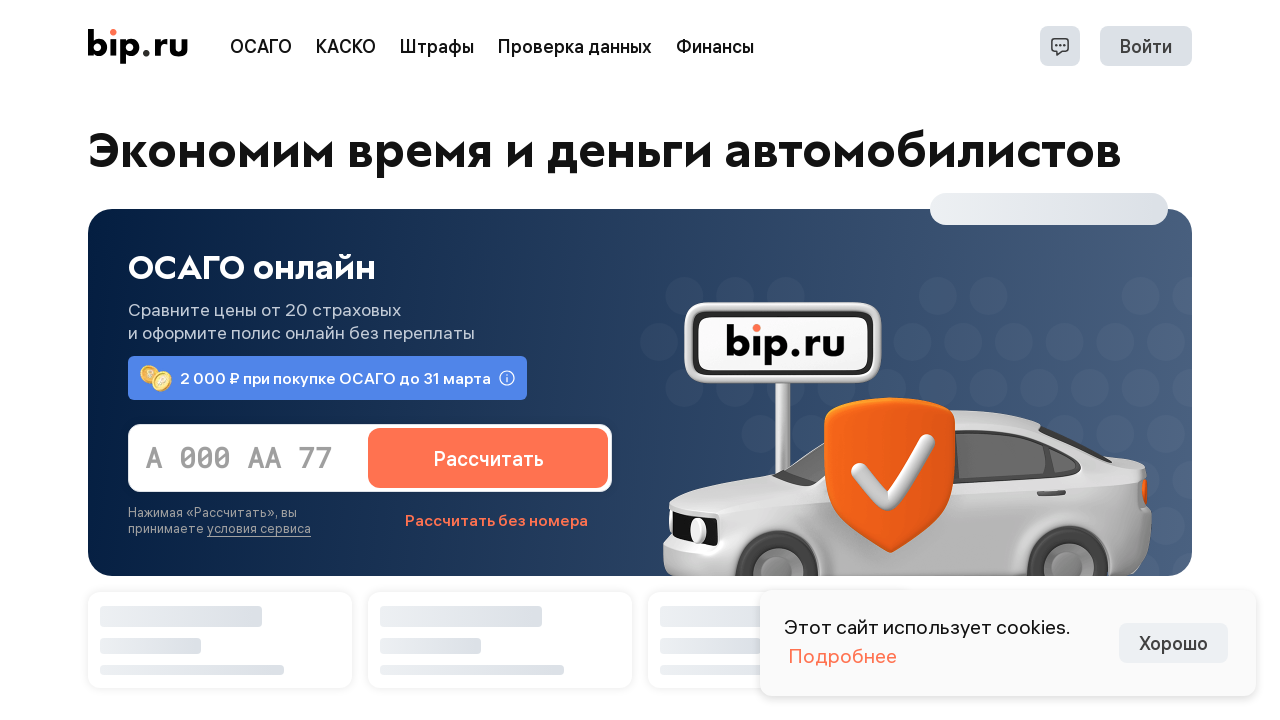